Tests iframe handling by filling form fields in nested frames, including switching between parent and child frames

Starting URL: https://letcode.in/frame

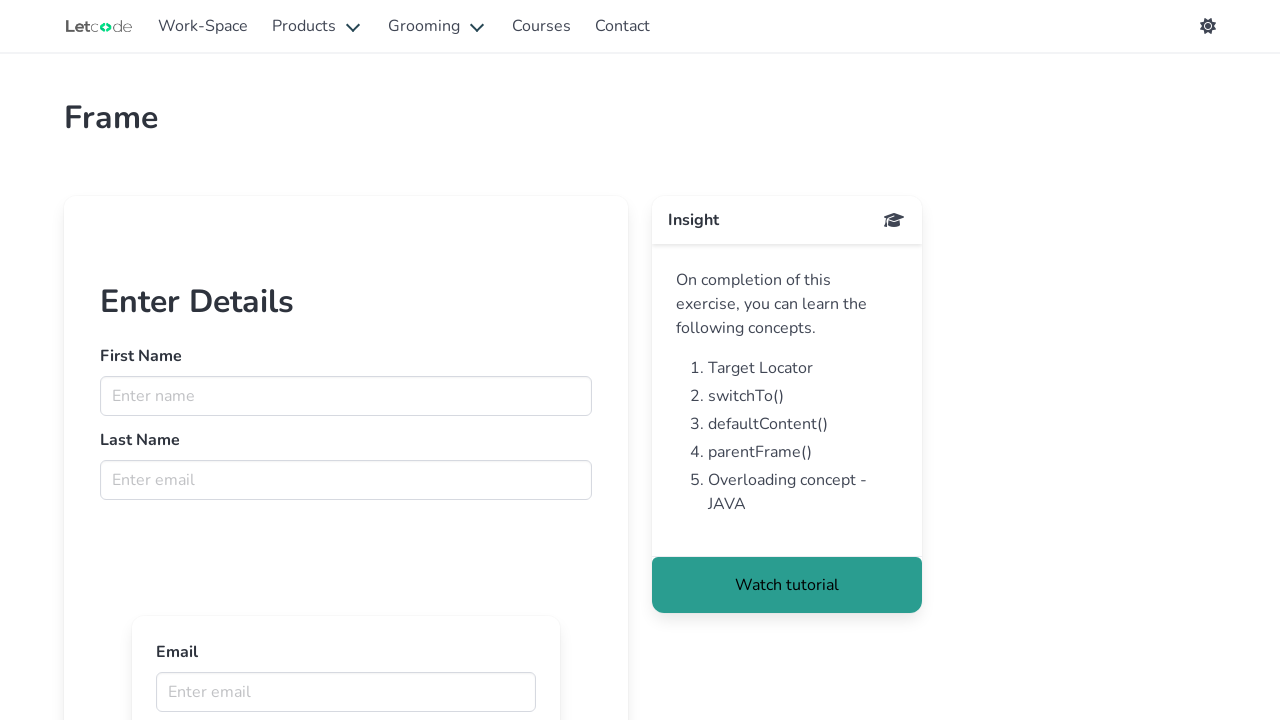

Located and switched to first iframe with id 'firstFr'
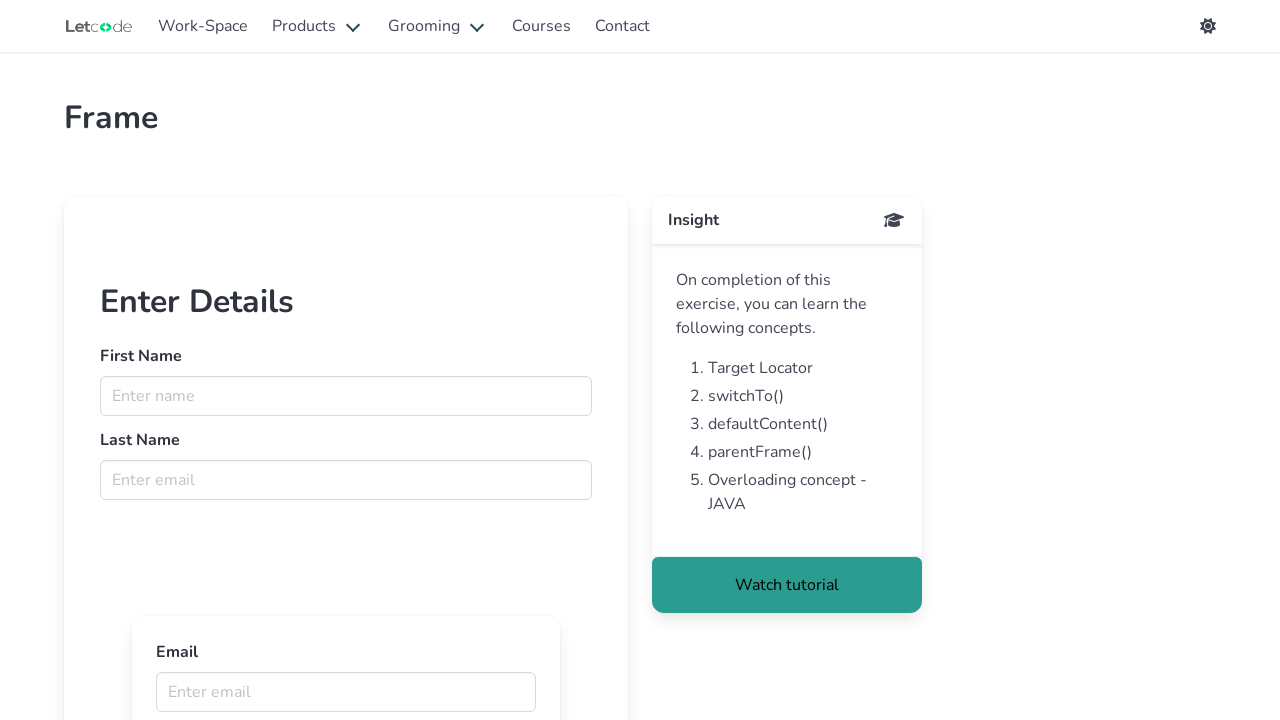

Filled first name field with 'John Branesh' in first frame on iframe[id='firstFr'] >> internal:control=enter-frame >> input[name='fname']
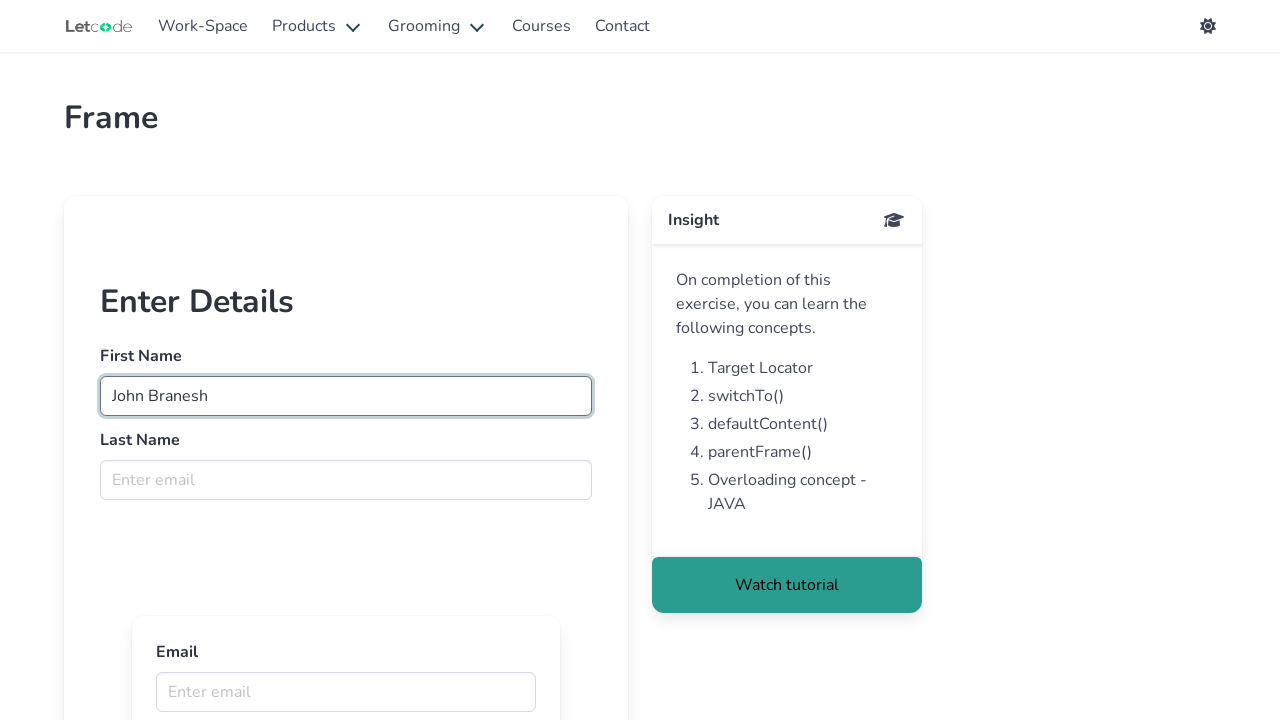

Filled last name field with 'Ragupathi' in first frame on iframe[id='firstFr'] >> internal:control=enter-frame >> input[name='lname']
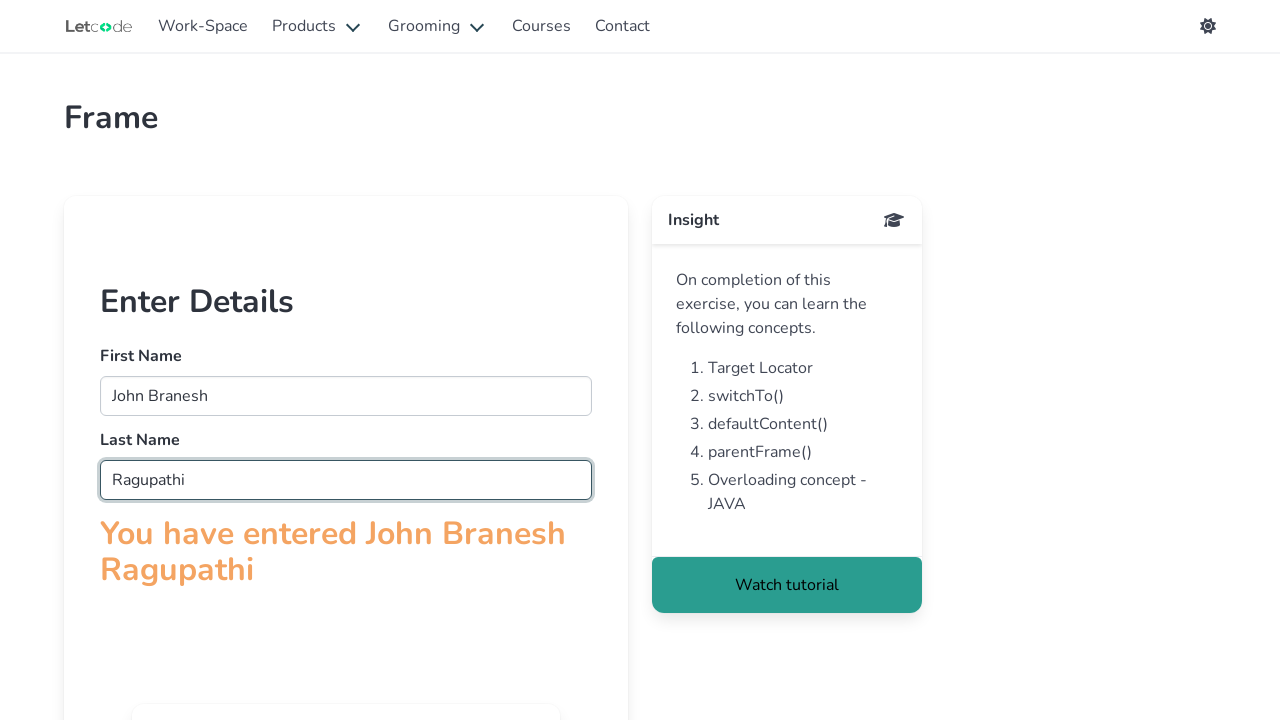

Located and switched to nested iframe within the first frame
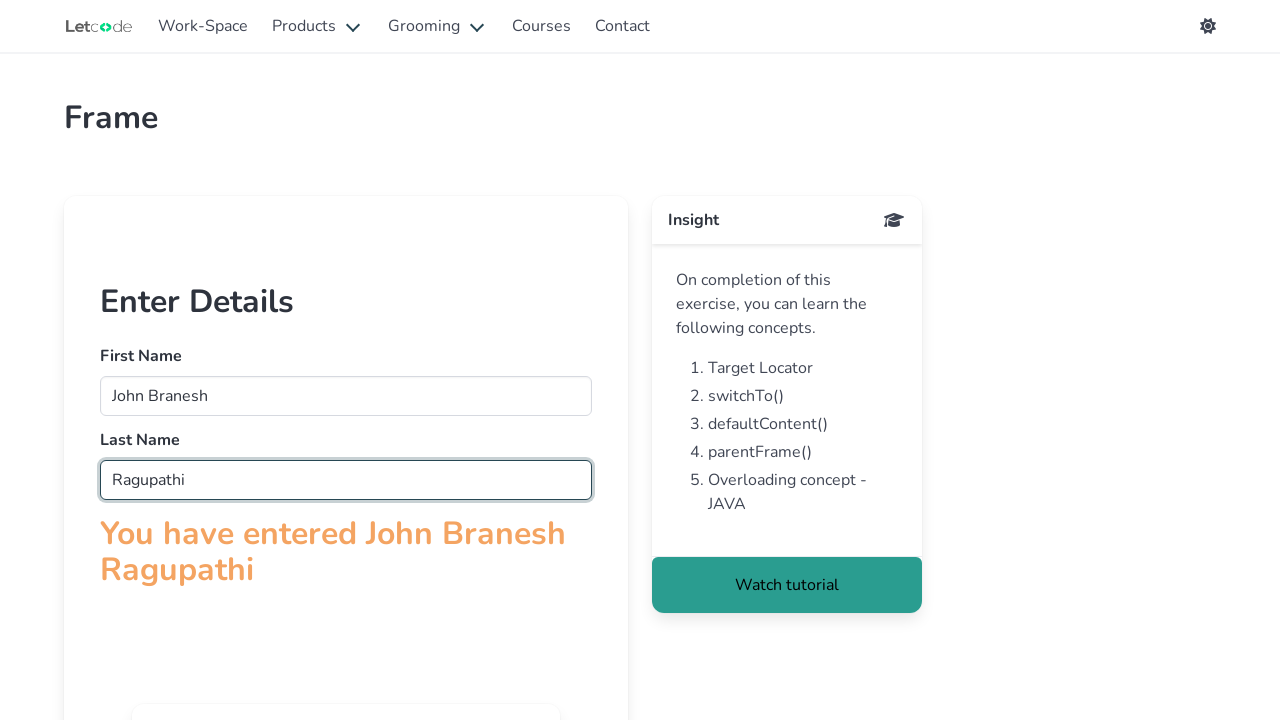

Filled email field with 'testuser@example.com' in nested frame on iframe[id='firstFr'] >> internal:control=enter-frame >> xpath=/html/body/app-roo
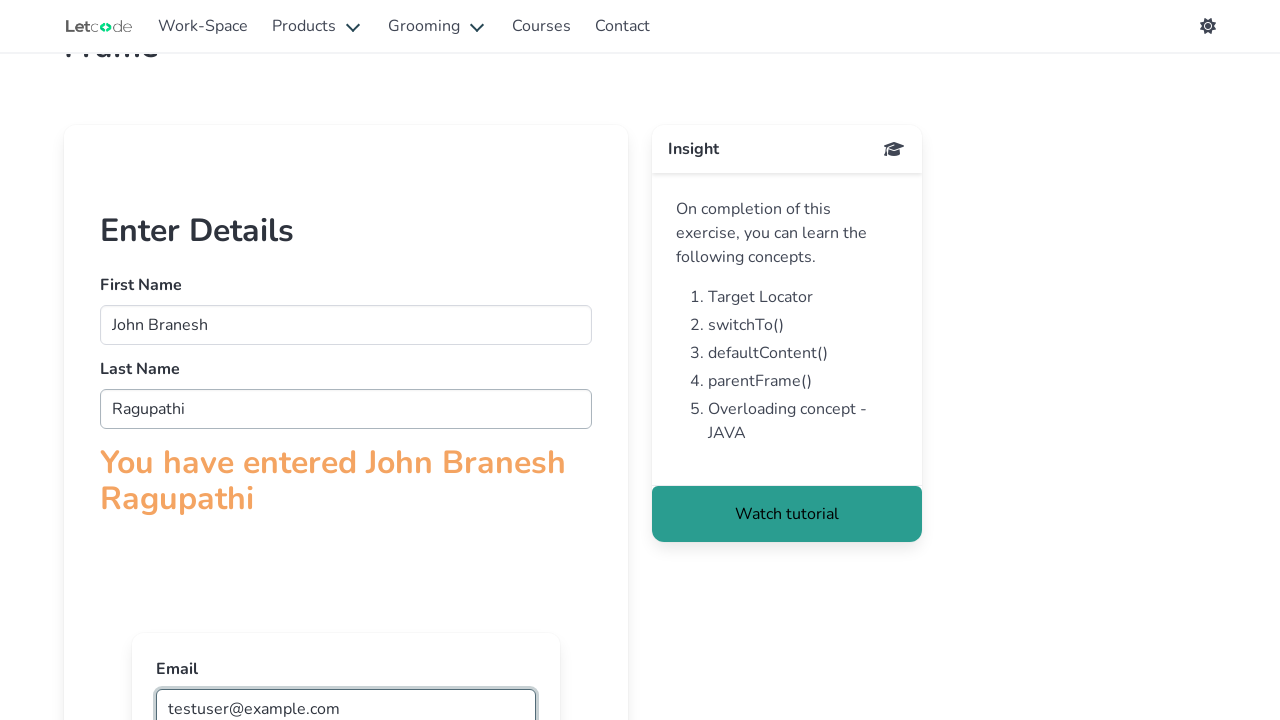

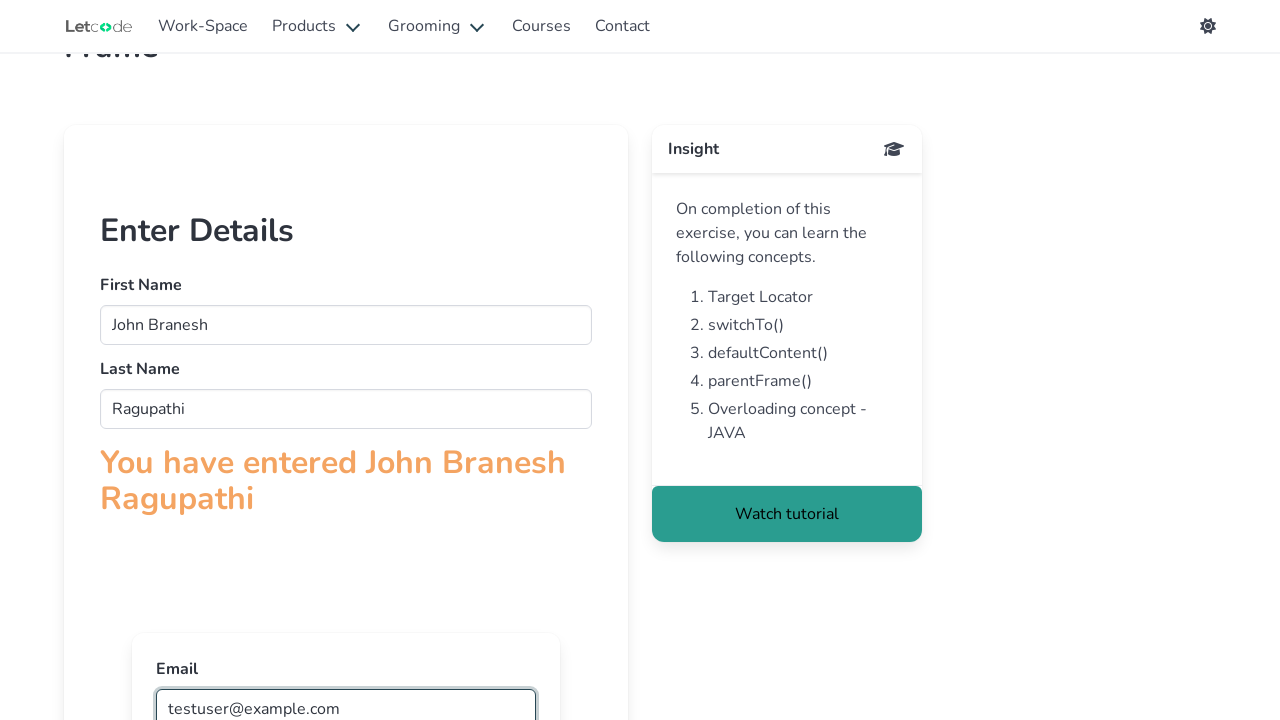